Tests a registration form by filling in first name, last name, and email fields, then submitting and verifying the success message

Starting URL: http://suninjuly.github.io/registration1.html

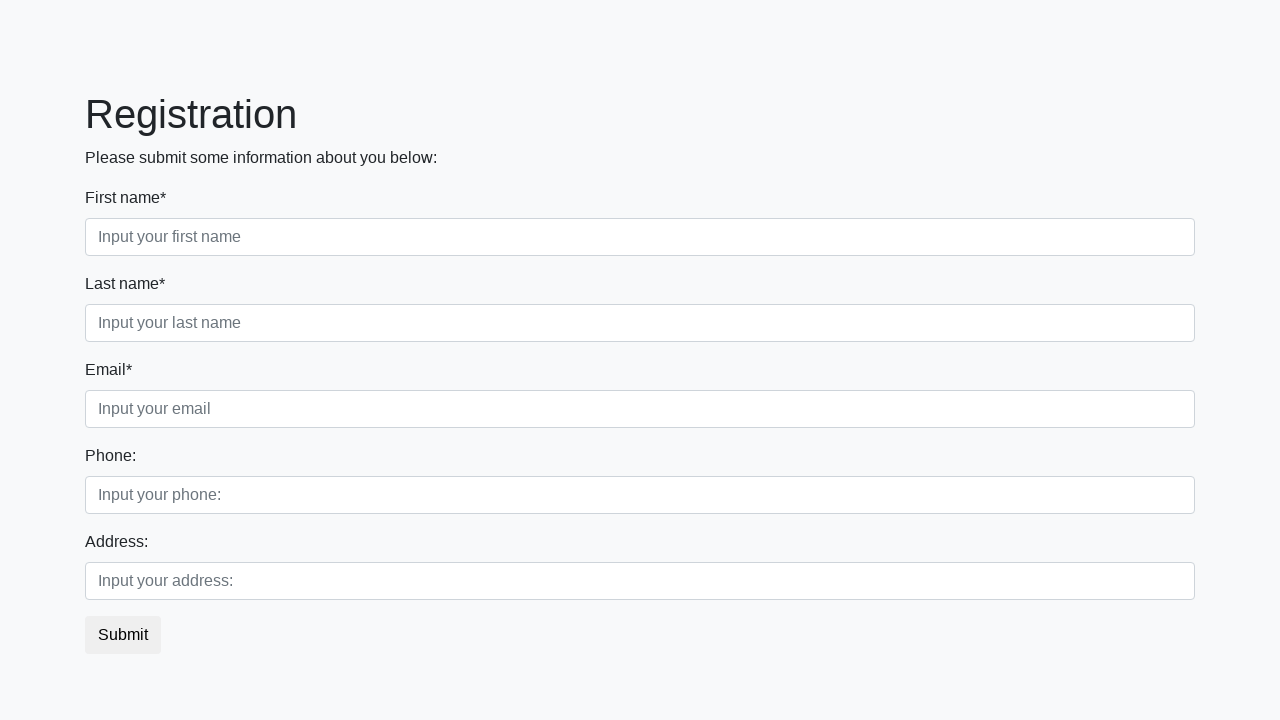

Filled first name field with 'Vasya' on [placeholder="Input your first name"]
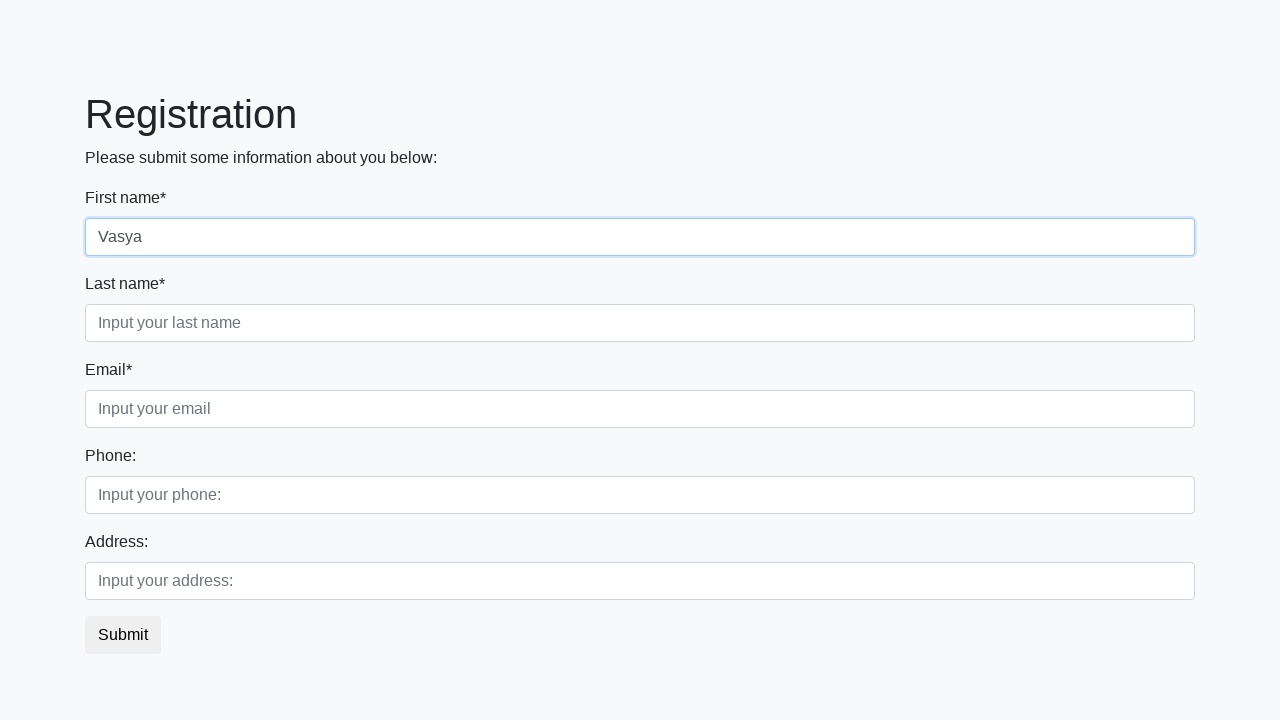

Filled last name field with 'Petrov' on [placeholder="Input your last name"]
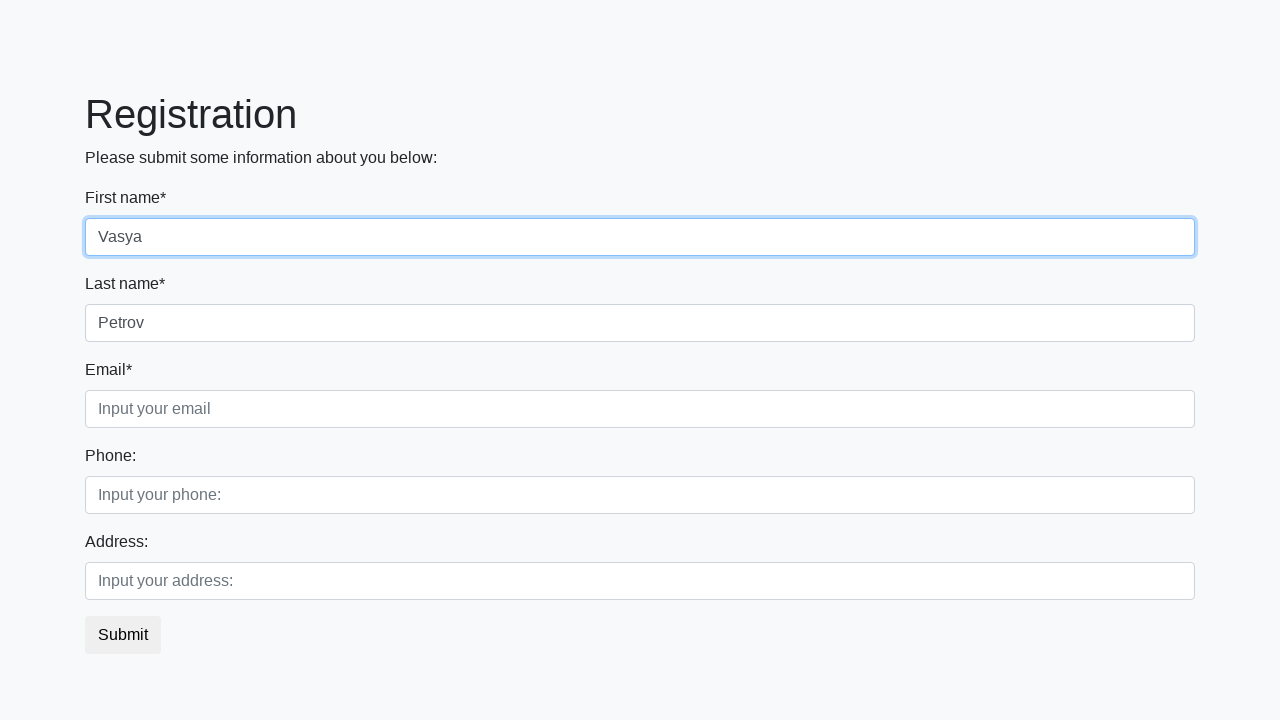

Filled email field with 'vasya@mail.ru' on [placeholder="Input your email"]
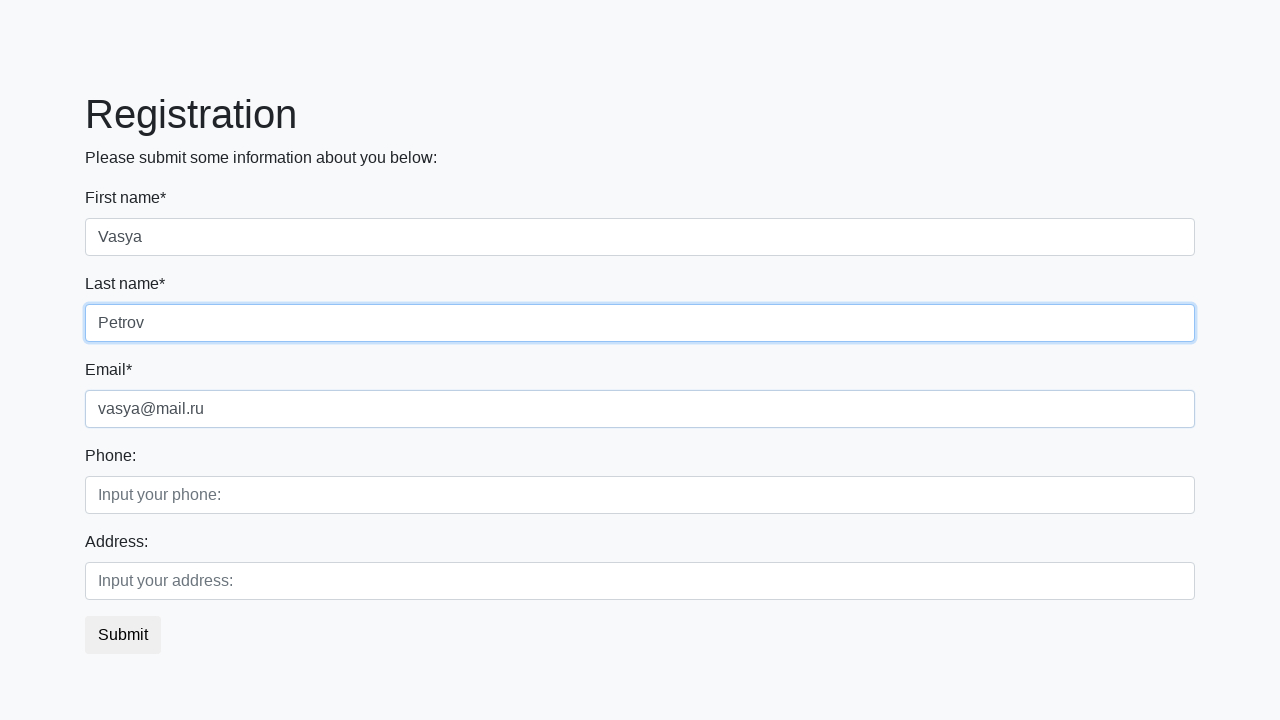

Clicked submit button to register at (123, 635) on .btn-default
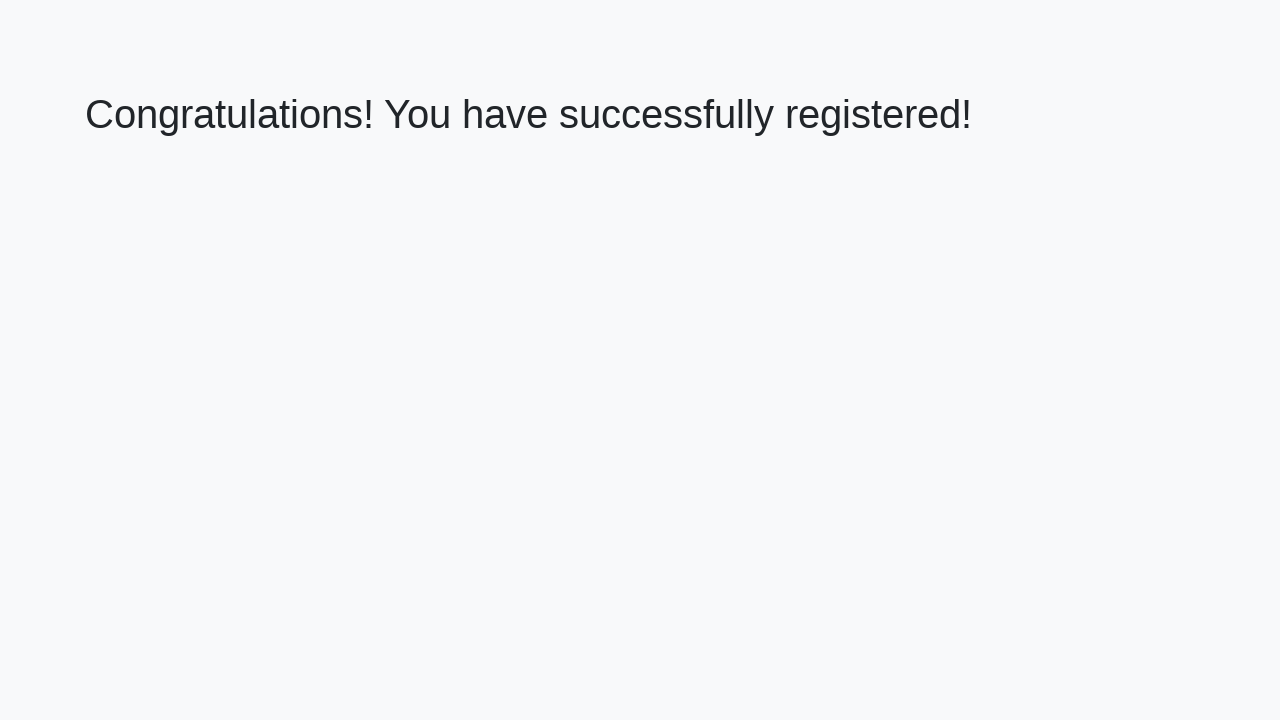

Registration success message appeared
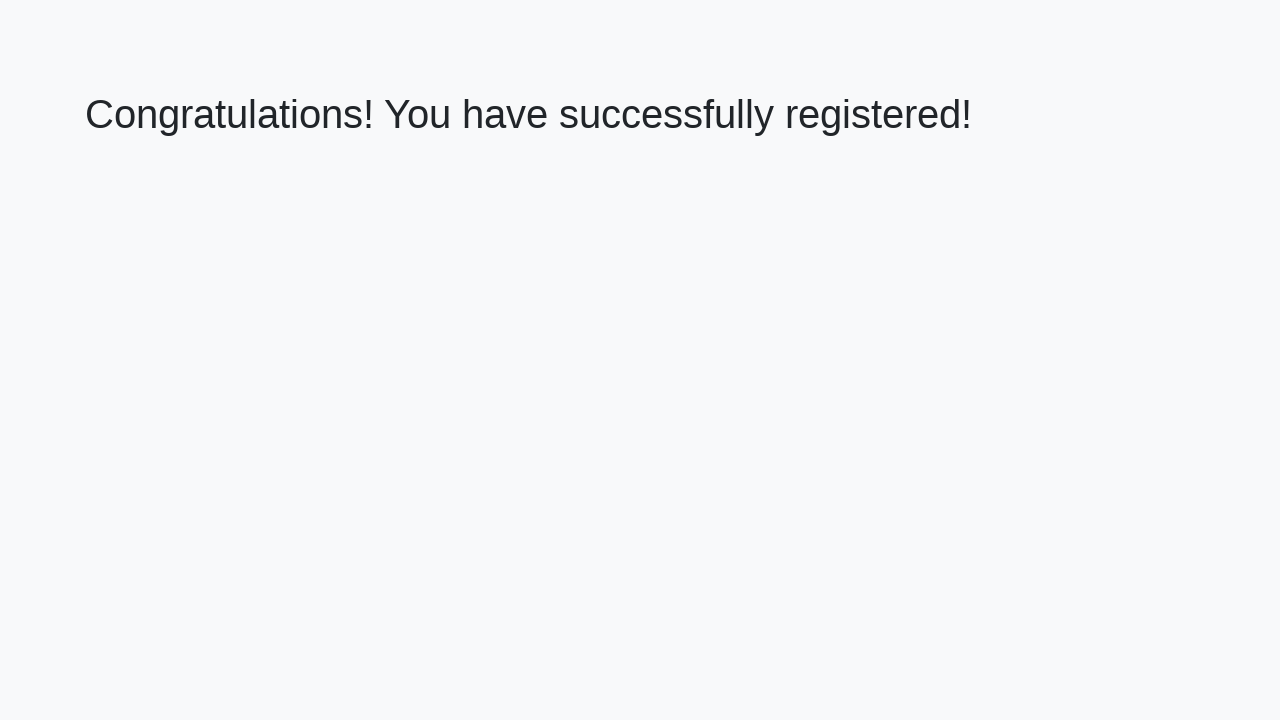

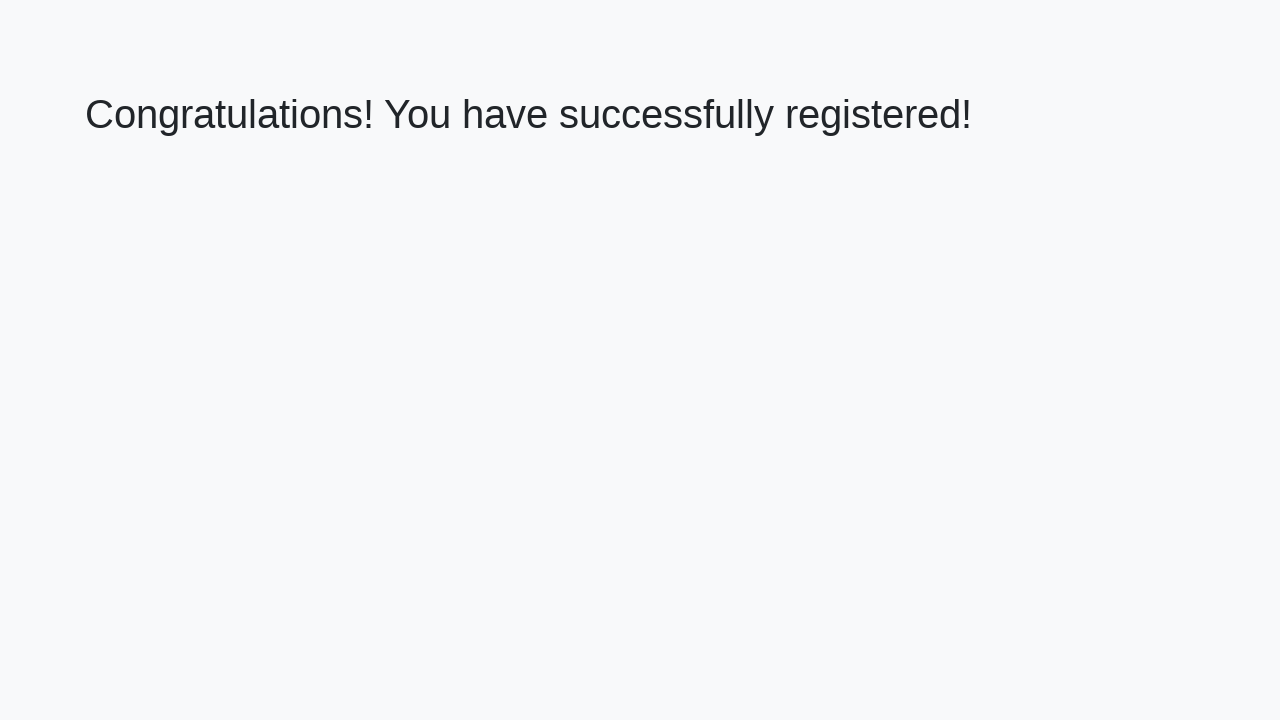